Tests different click types on buttons: double click, right click, and standard click

Starting URL: https://demoqa.com/buttons

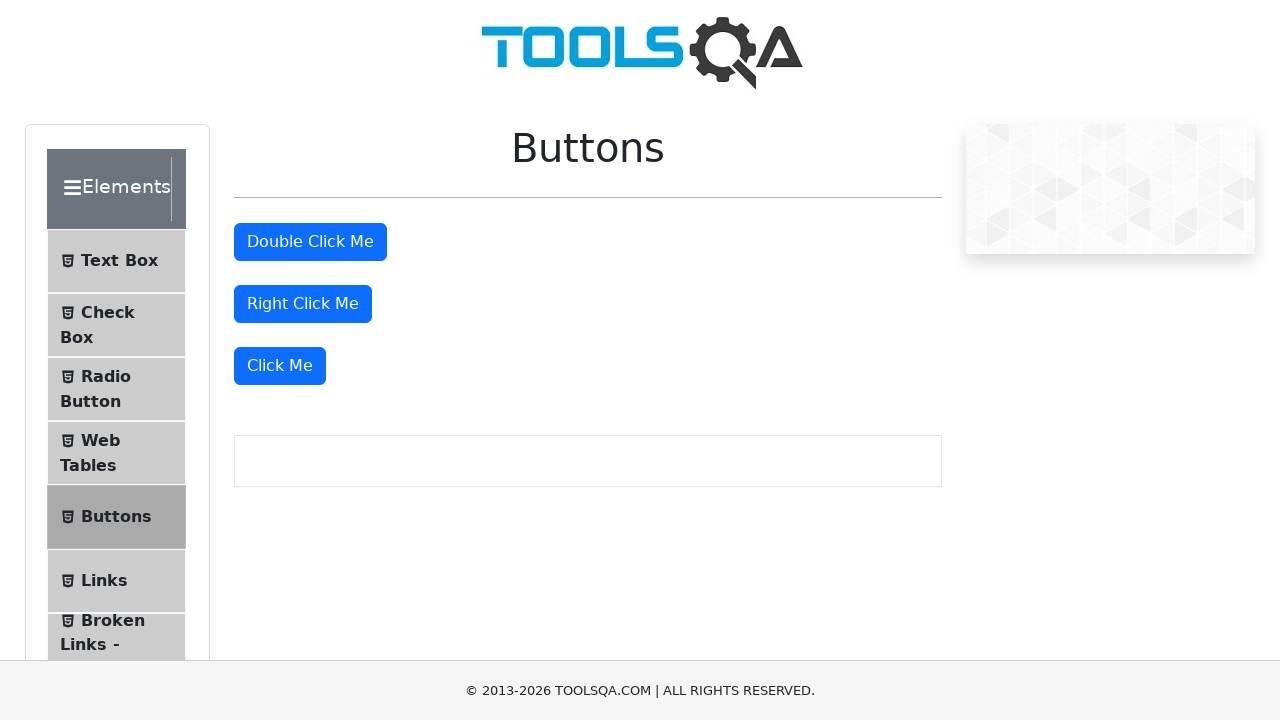

Double clicked the double click button at (310, 242) on #doubleClickBtn
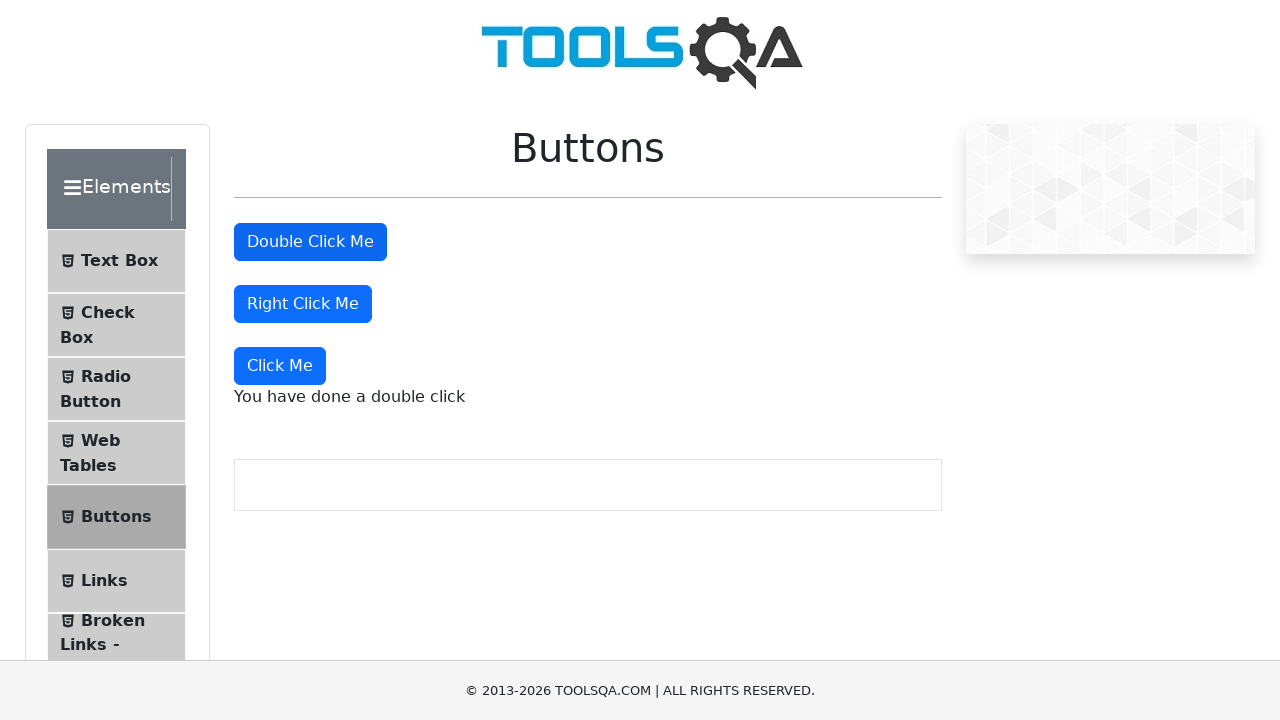

Right clicked the right click button at (303, 304) on #rightClickBtn
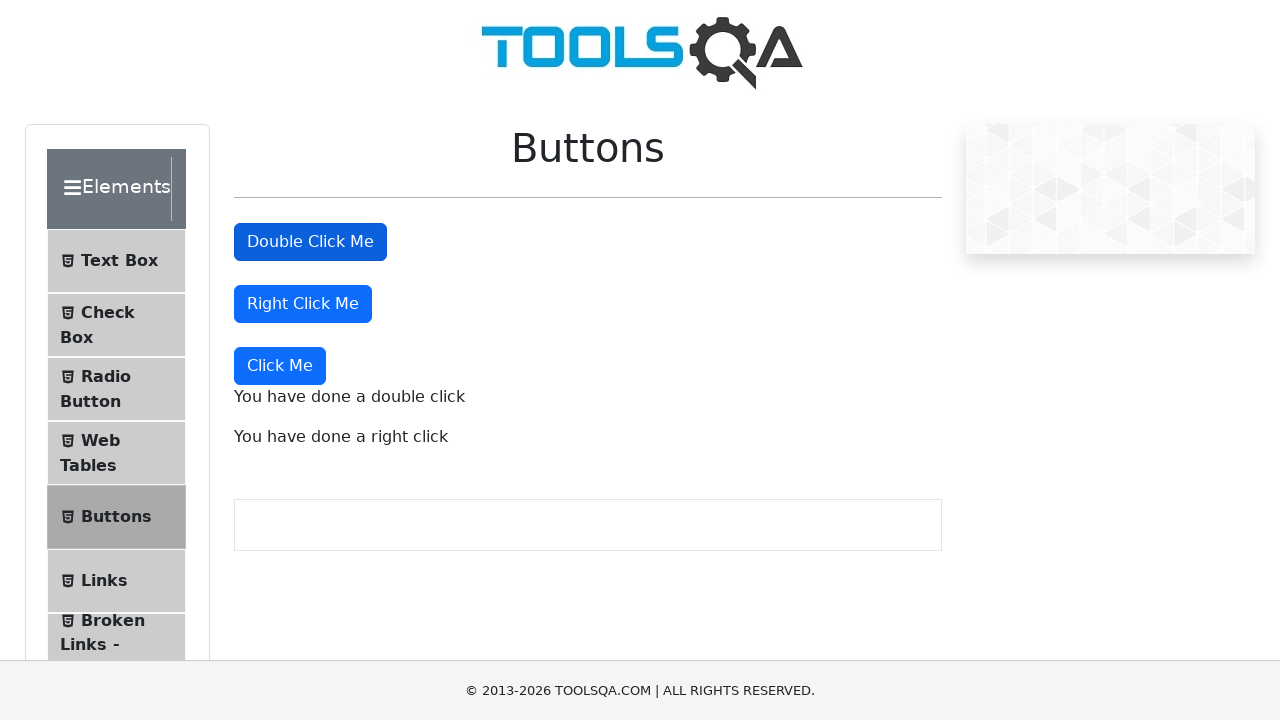

Clicked the dynamic click button at (280, 366) on button:has-text("Click Me"):not(#doubleClickBtn):not(#rightClickBtn)
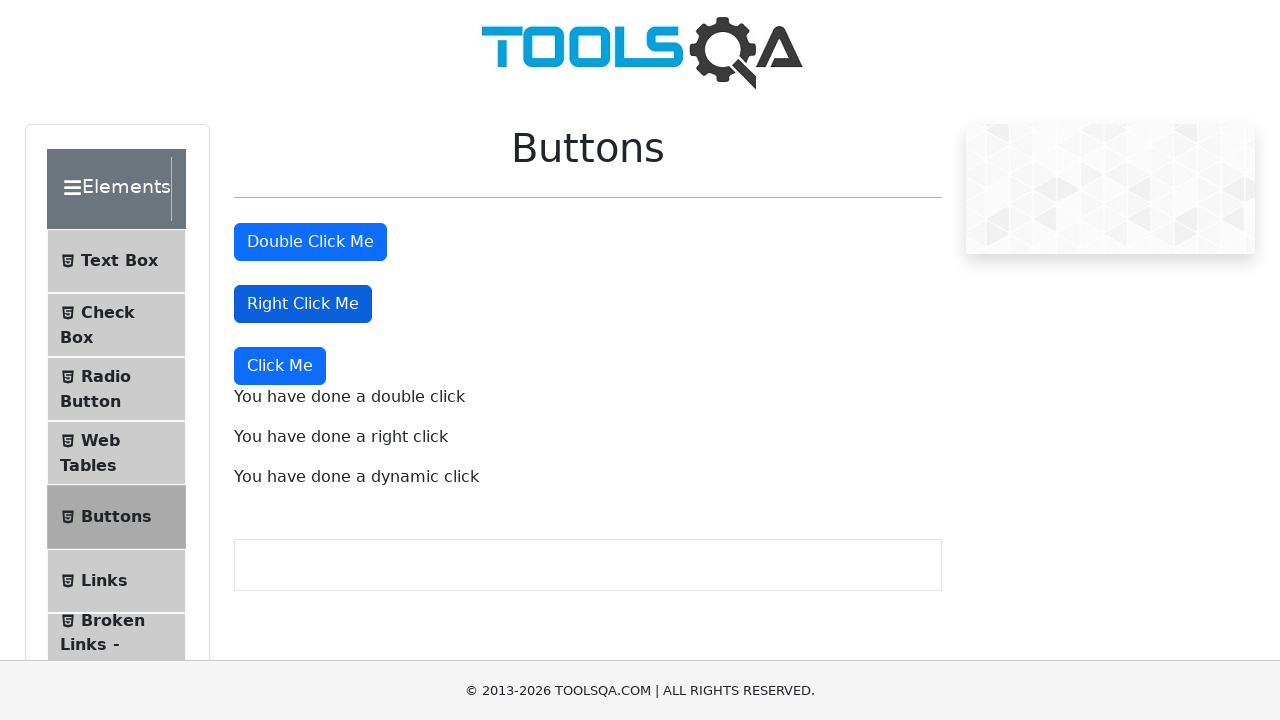

Double click message appeared
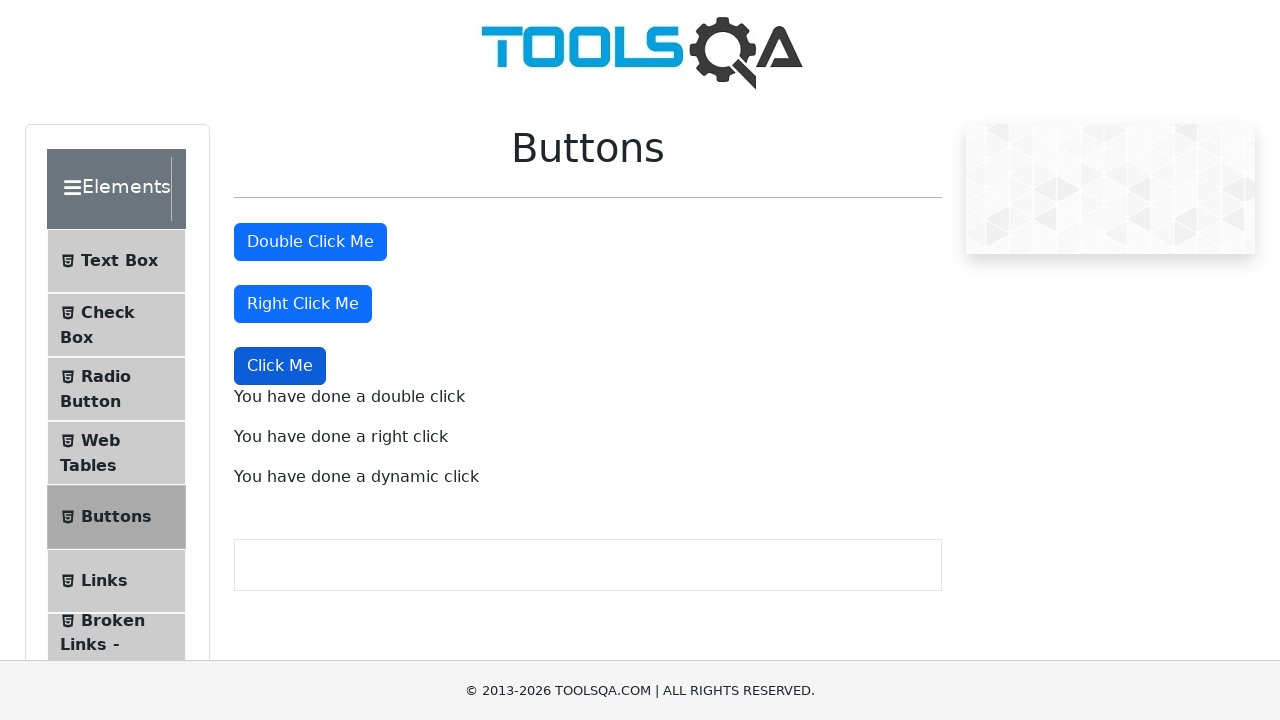

Right click message appeared
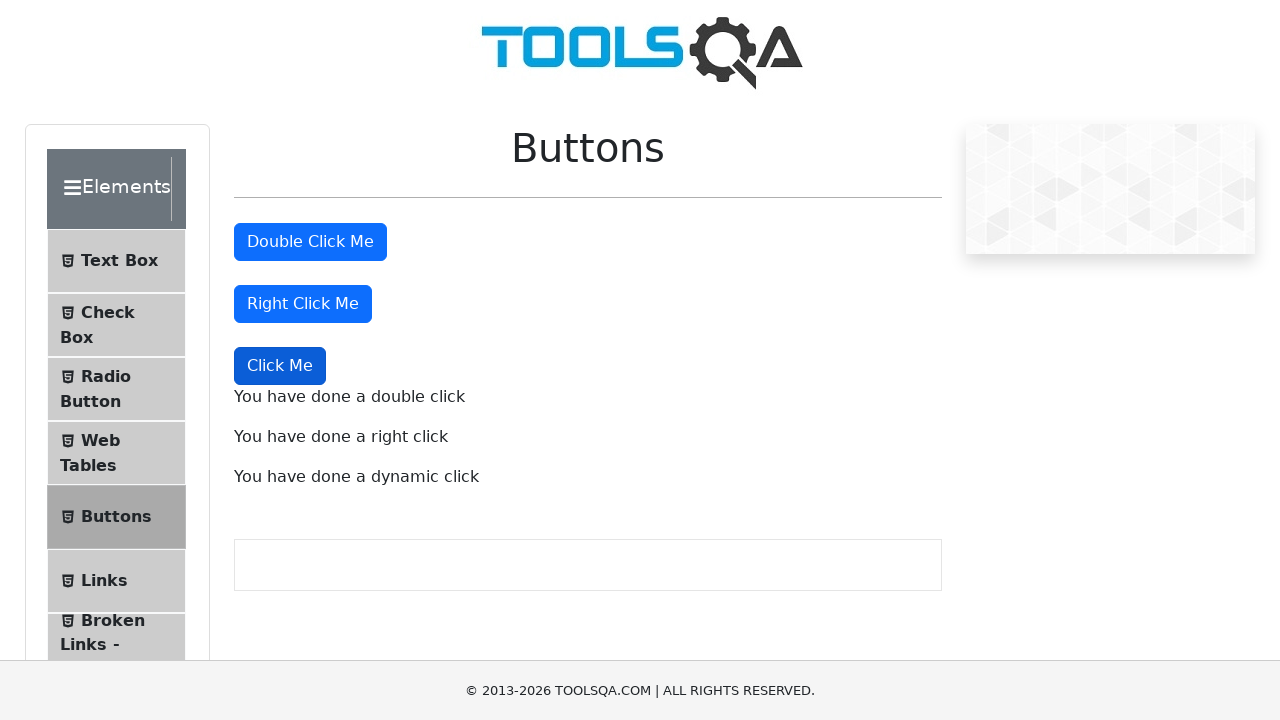

Dynamic click message appeared
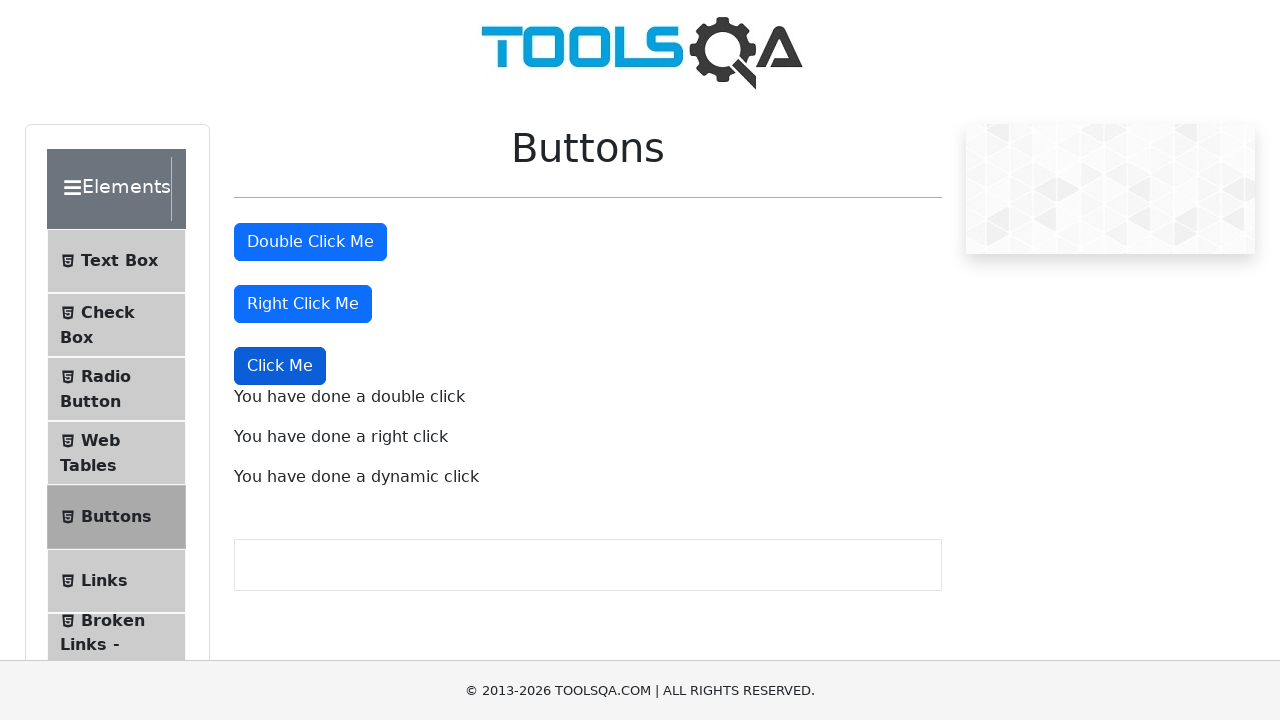

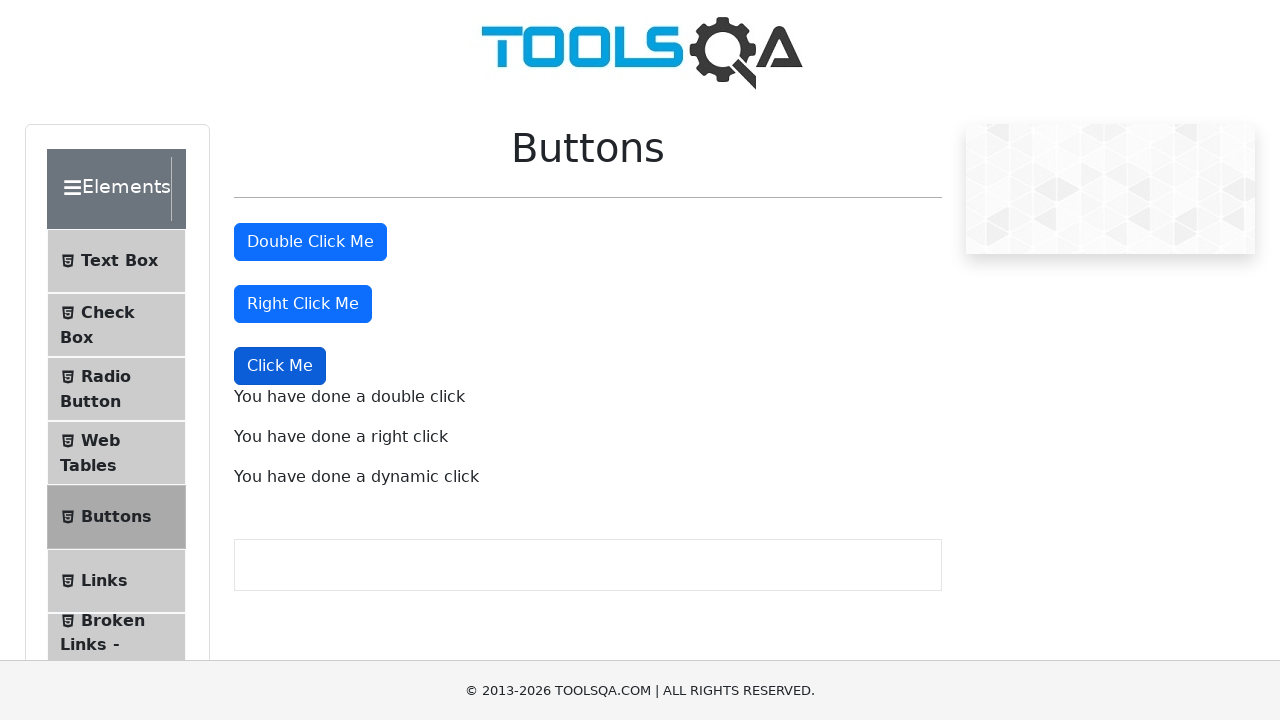